Tests text input functionality by entering text in an input field and clicking a button that updates its label to match the entered text

Starting URL: http://uitestingplayground.com/textinput

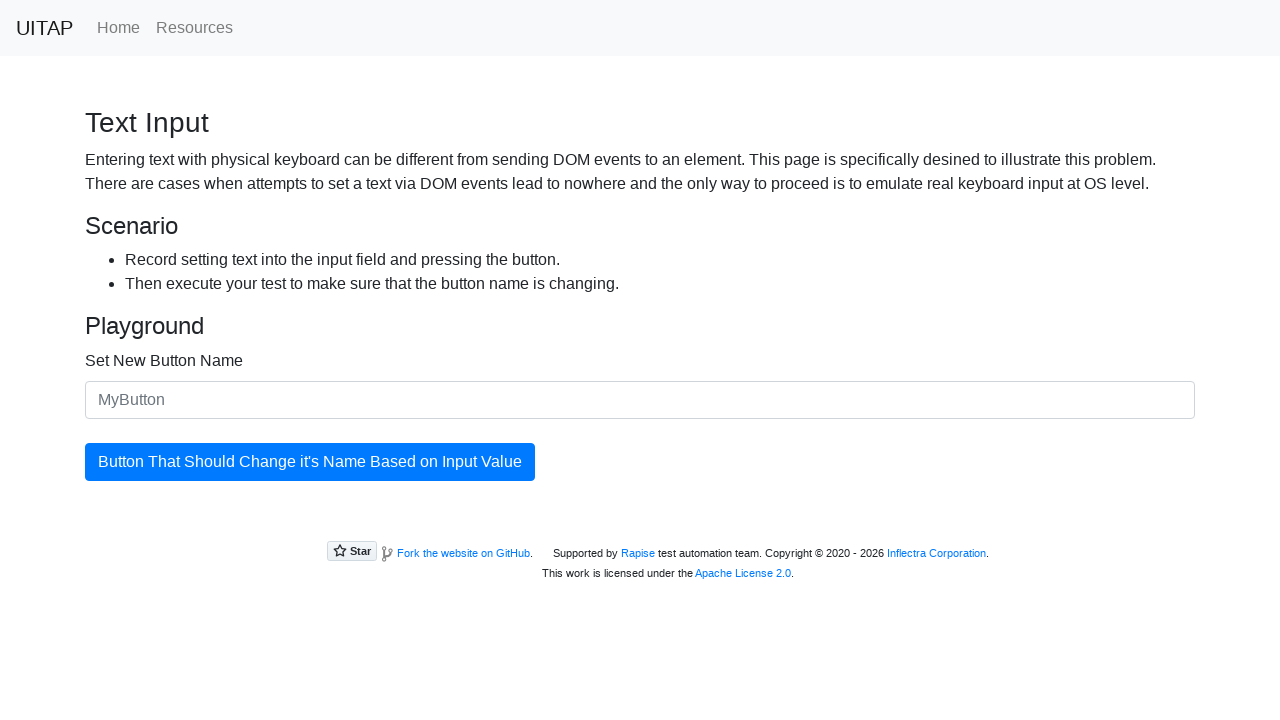

Entered 'SkyPro' text in the input field on #newButtonName
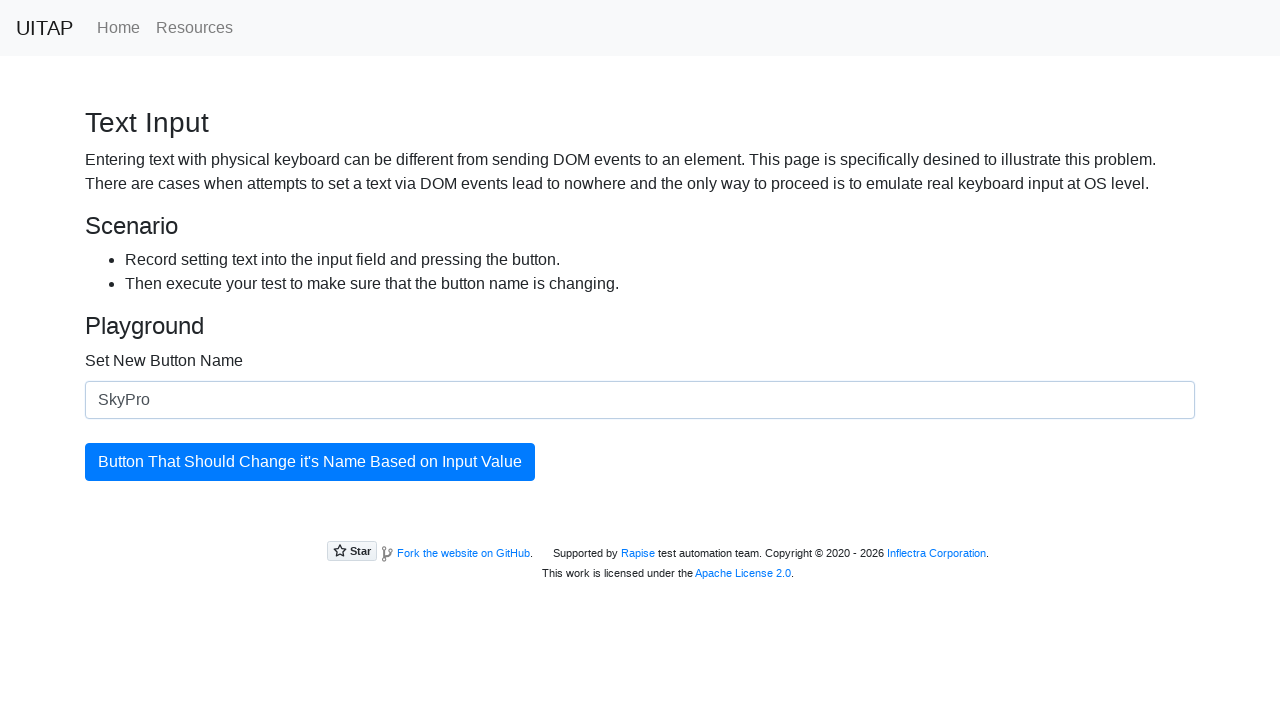

Clicked the button to update its label at (310, 462) on #updatingButton
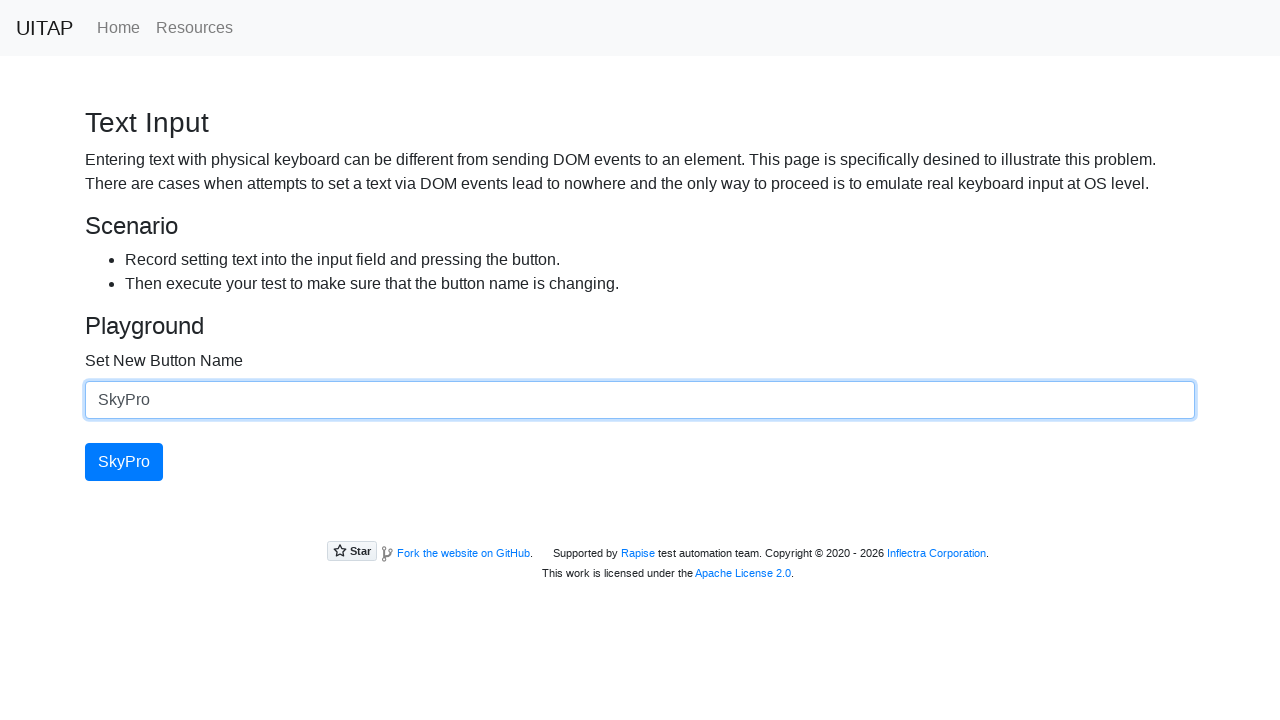

Verified button label updated to 'SkyPro'
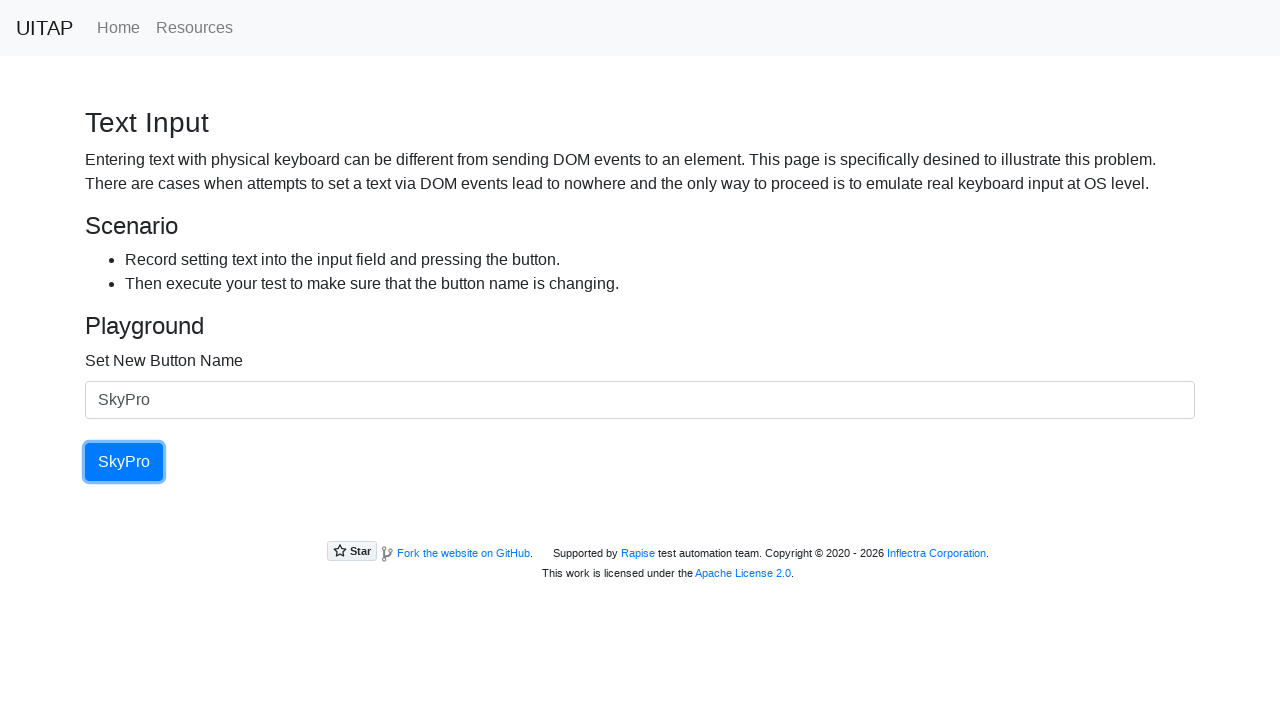

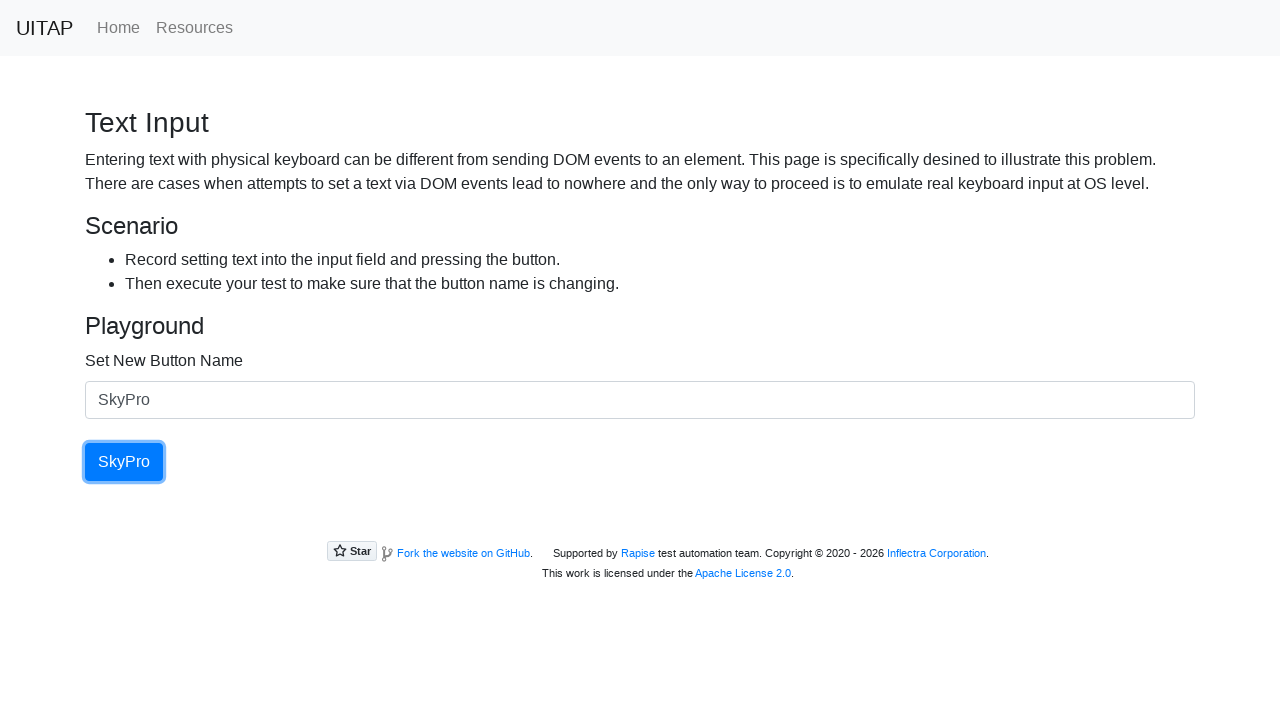